Finds all checkboxes on the page and clicks on those that are not already selected

Starting URL: http://echoecho.com/htmlforms09.htm

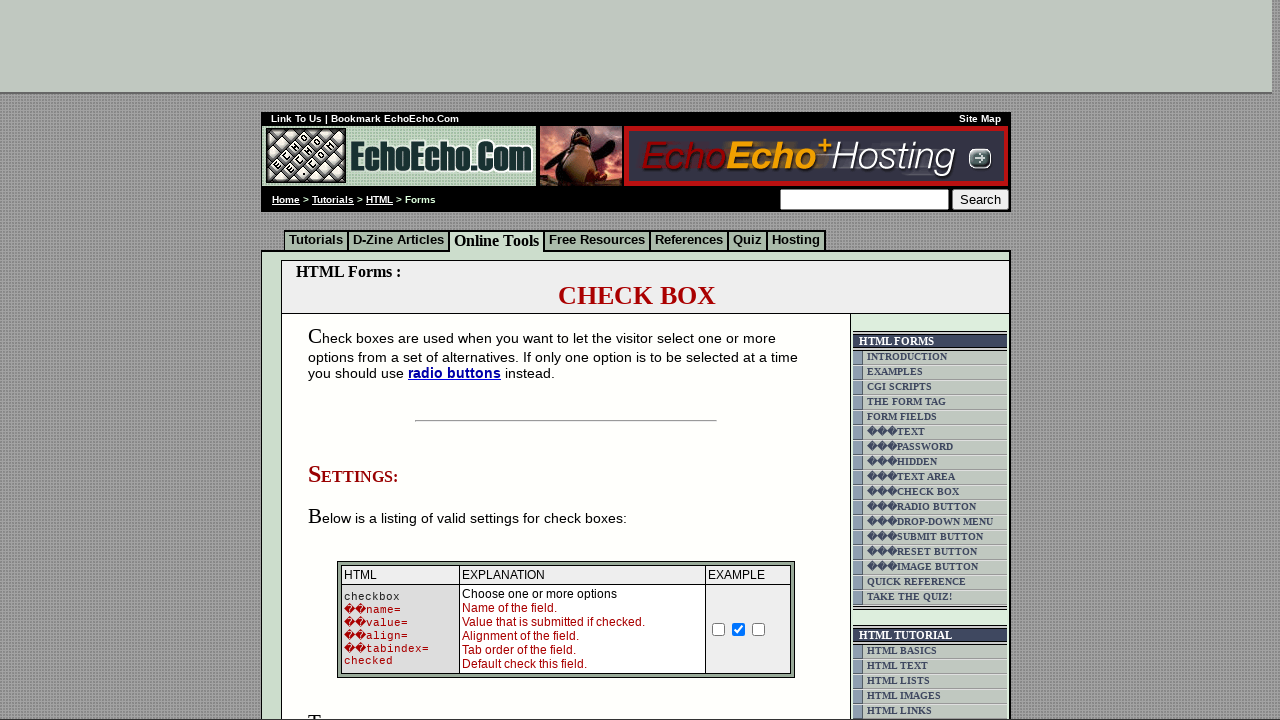

Waited for checkboxes to load on the page
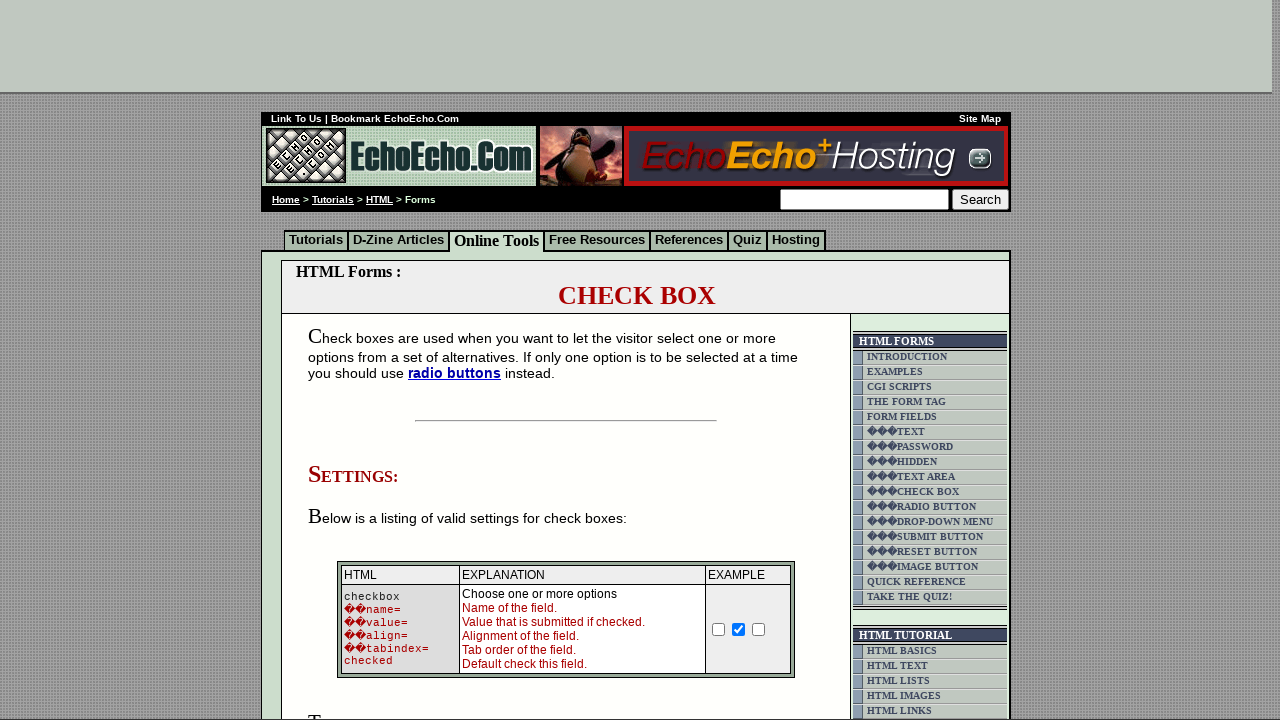

Retrieved all checkbox elements from the page
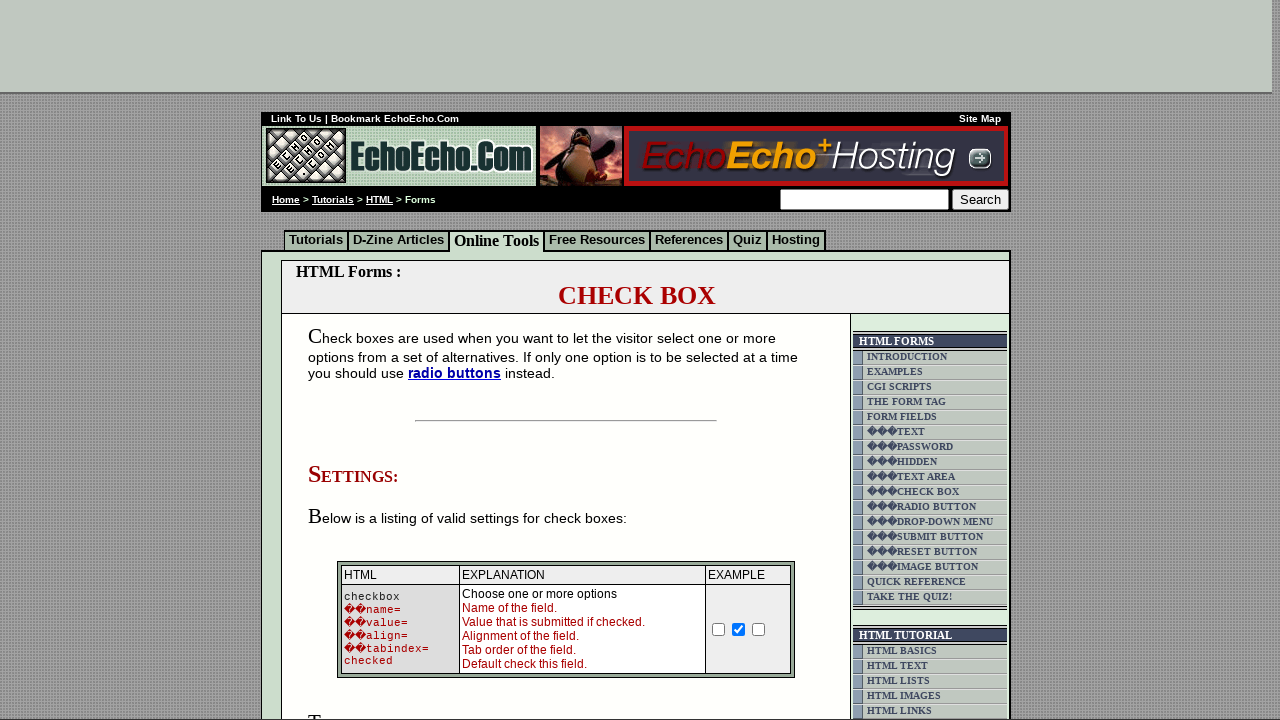

Clicked an unchecked checkbox to select it
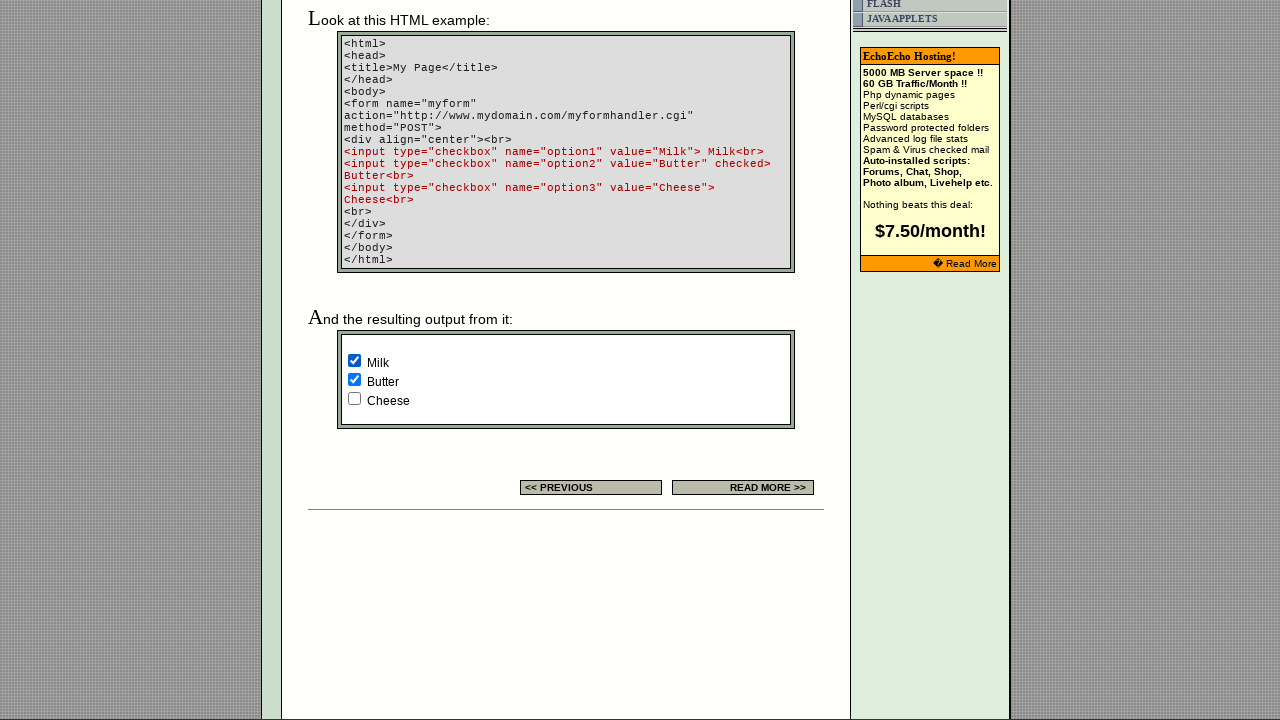

Waited 500ms before proceeding to next checkbox
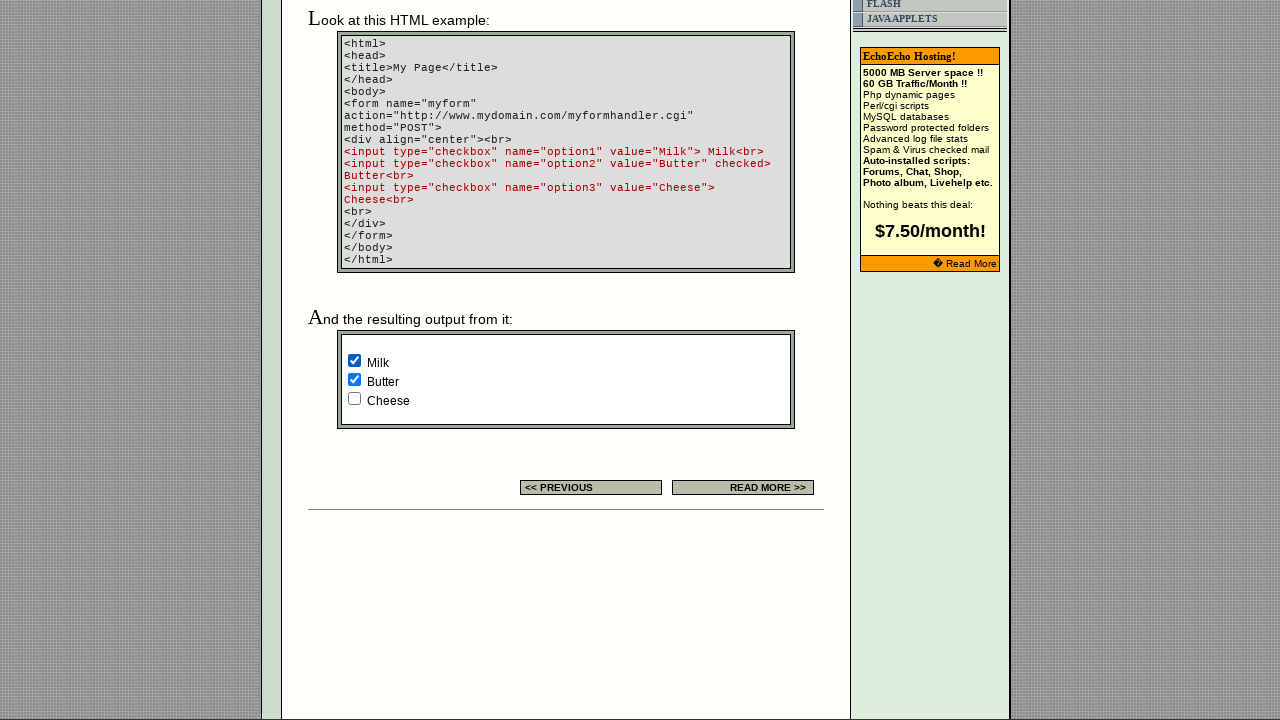

Clicked an unchecked checkbox to select it
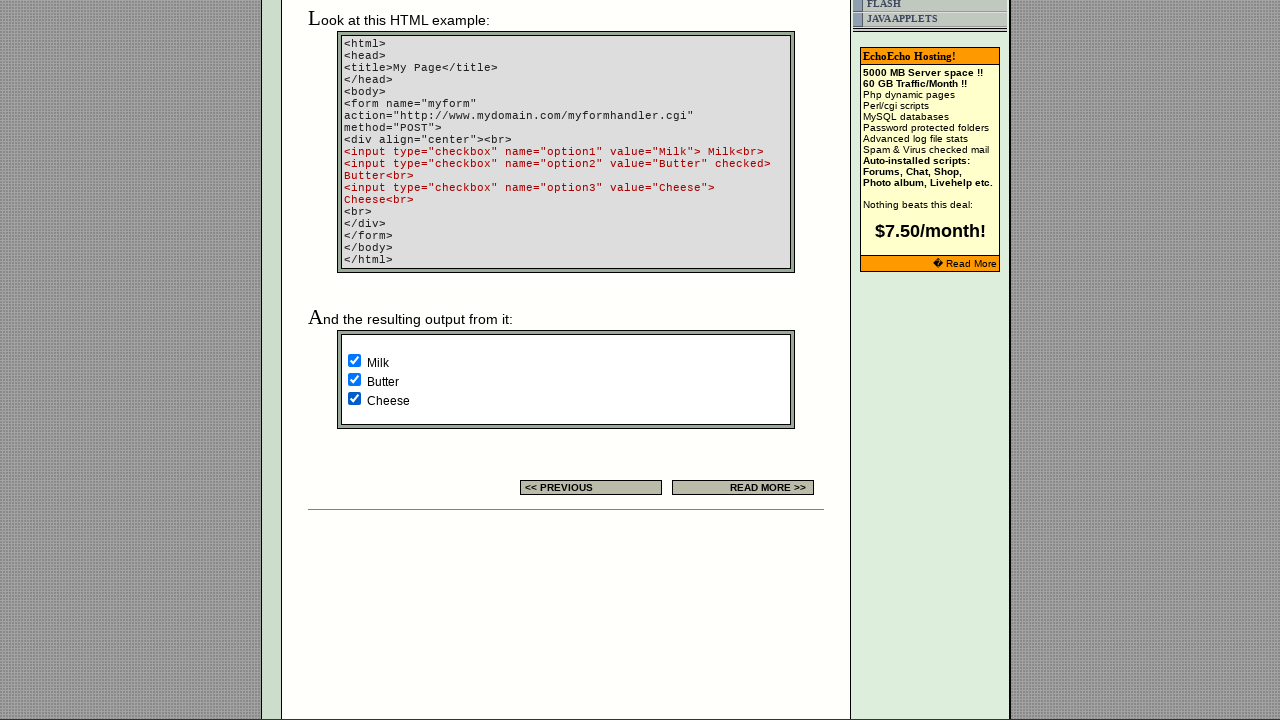

Waited 500ms before proceeding to next checkbox
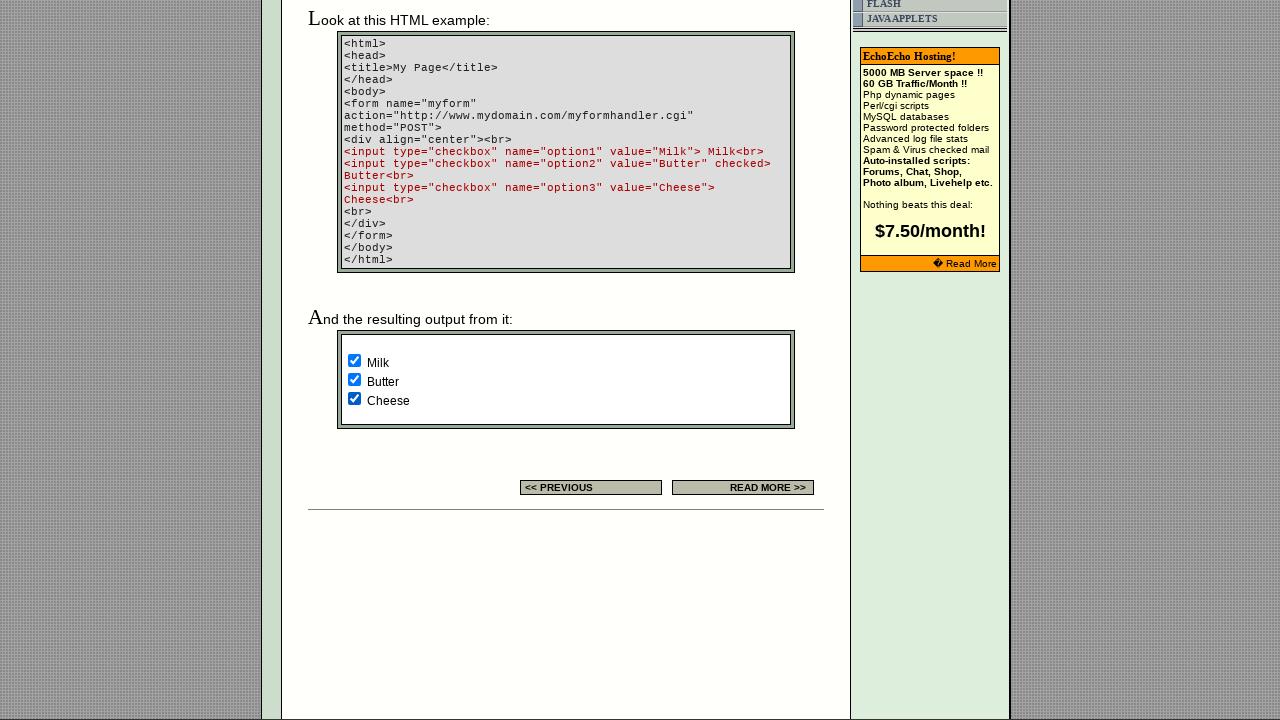

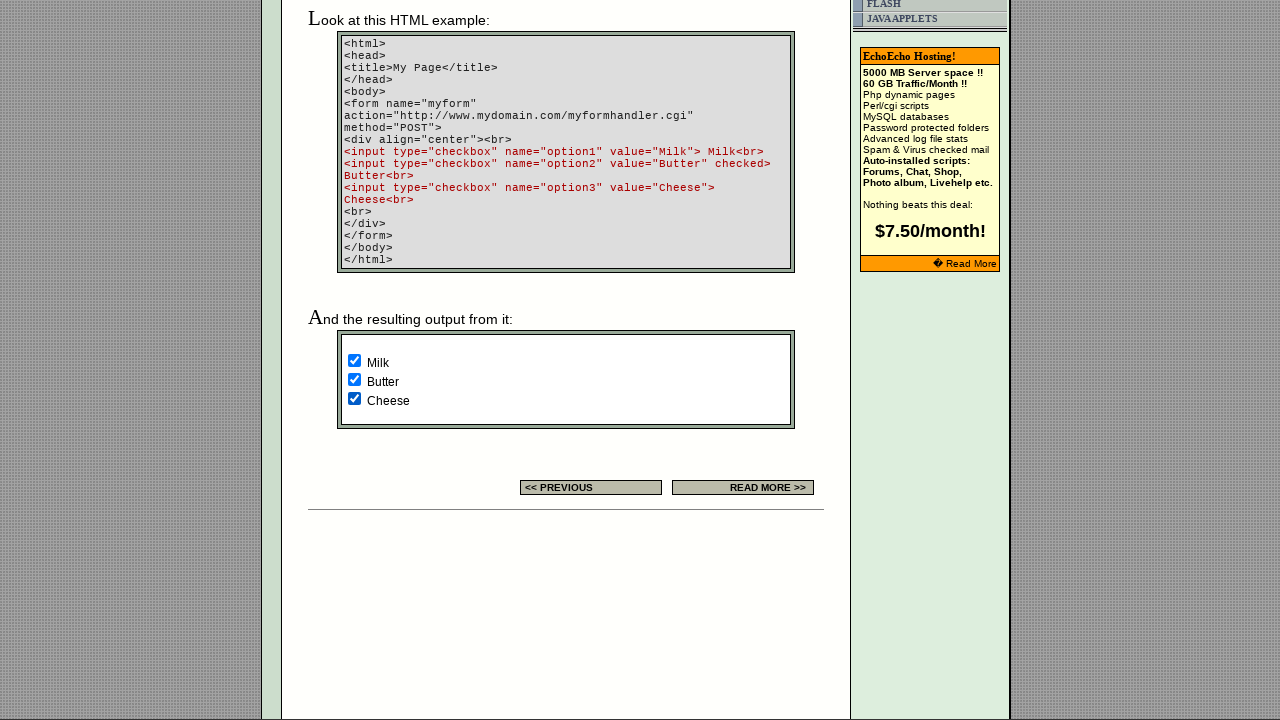